Tests a TodoMVC application by adding tasks, toggling completion status, filtering active/completed tasks, and clearing completed tasks

Starting URL: http://todomvc4tasj.herokuapp.com

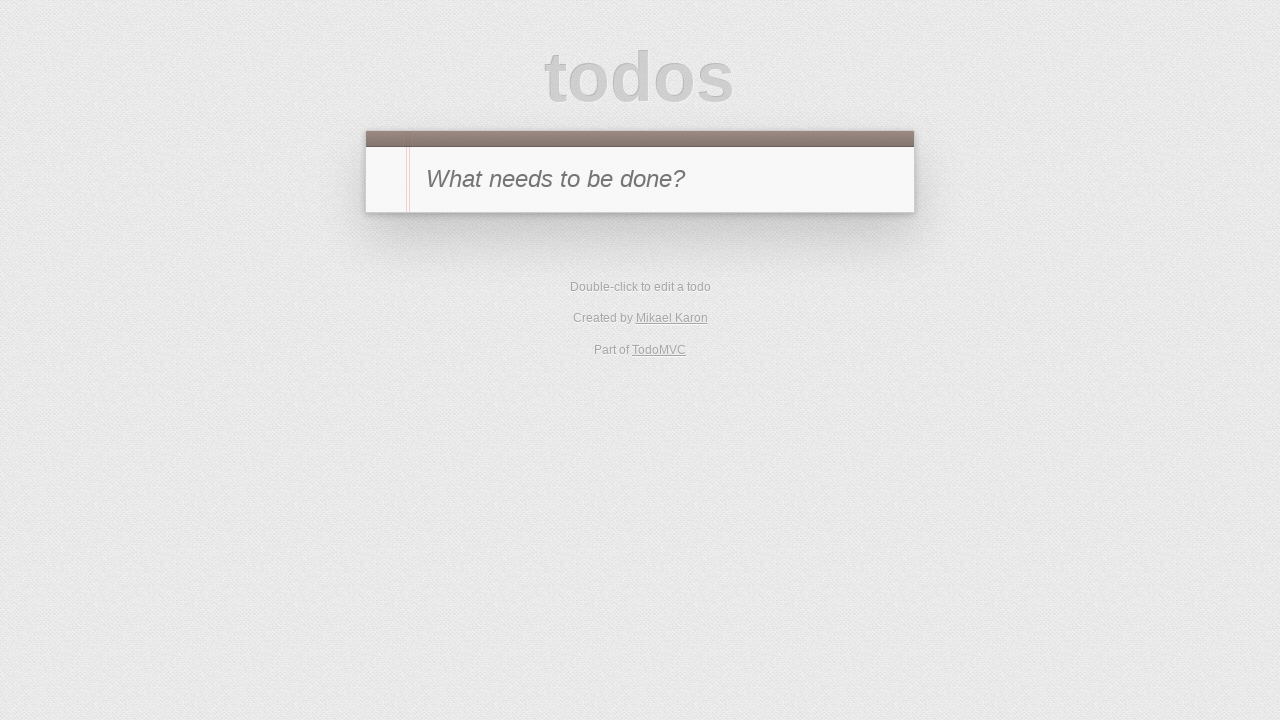

Filled new todo input with '1' on #new-todo
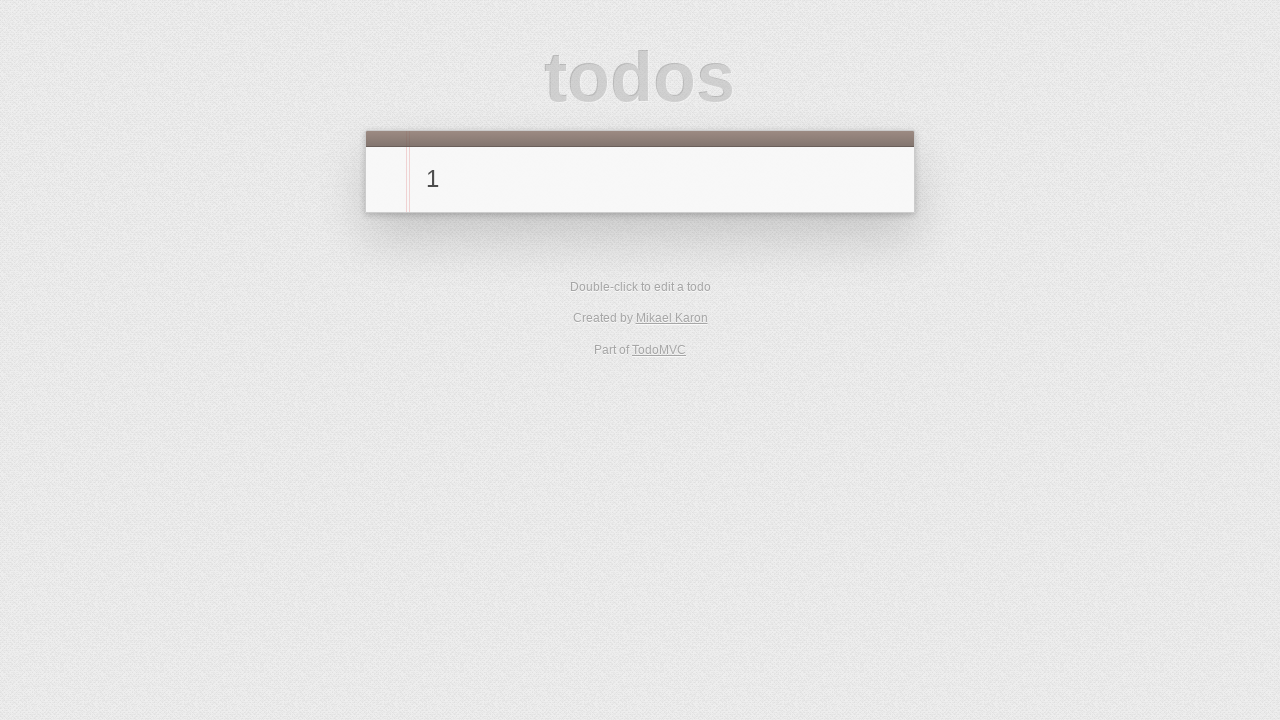

Pressed Enter to add first task on #new-todo
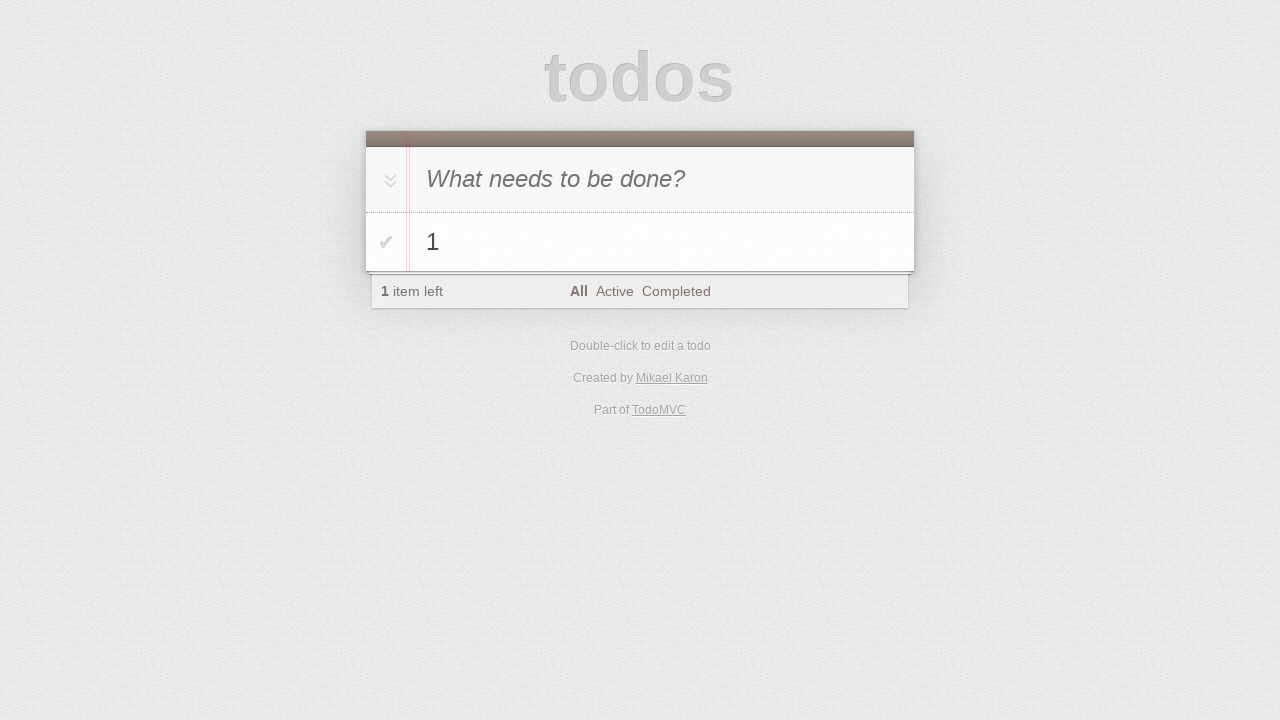

Filled new todo input with '2' on #new-todo
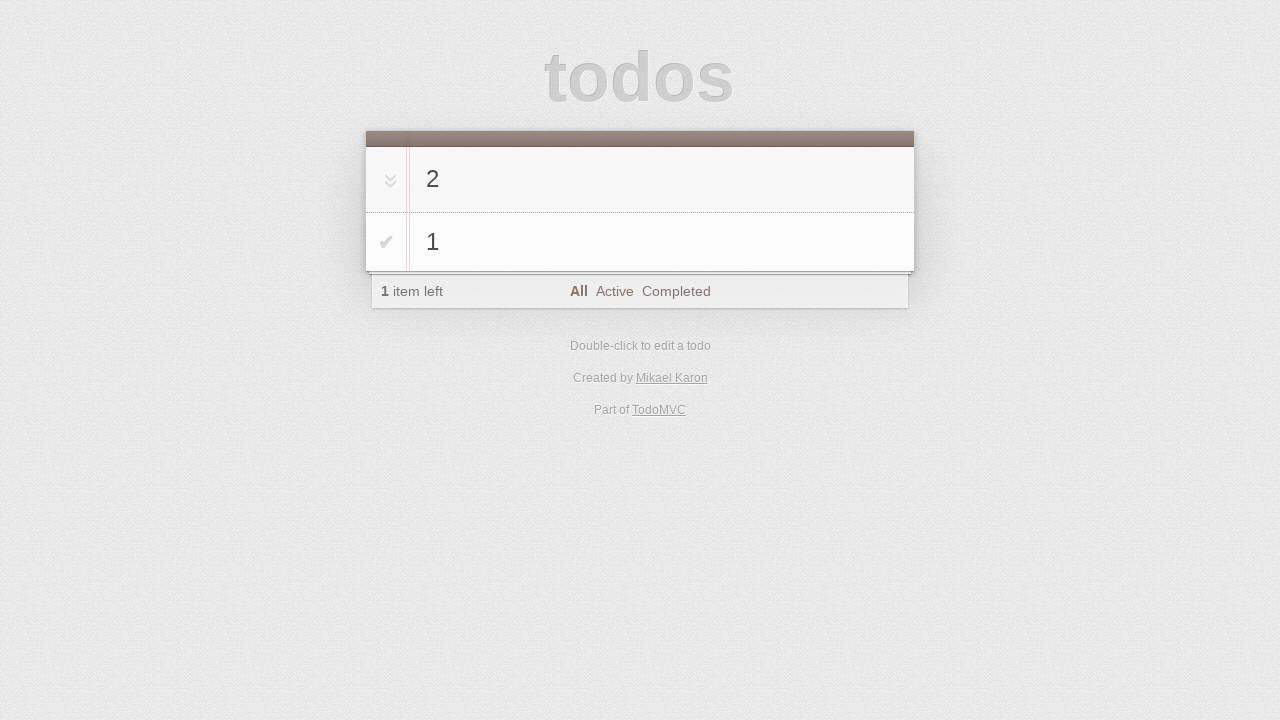

Pressed Enter to add second task on #new-todo
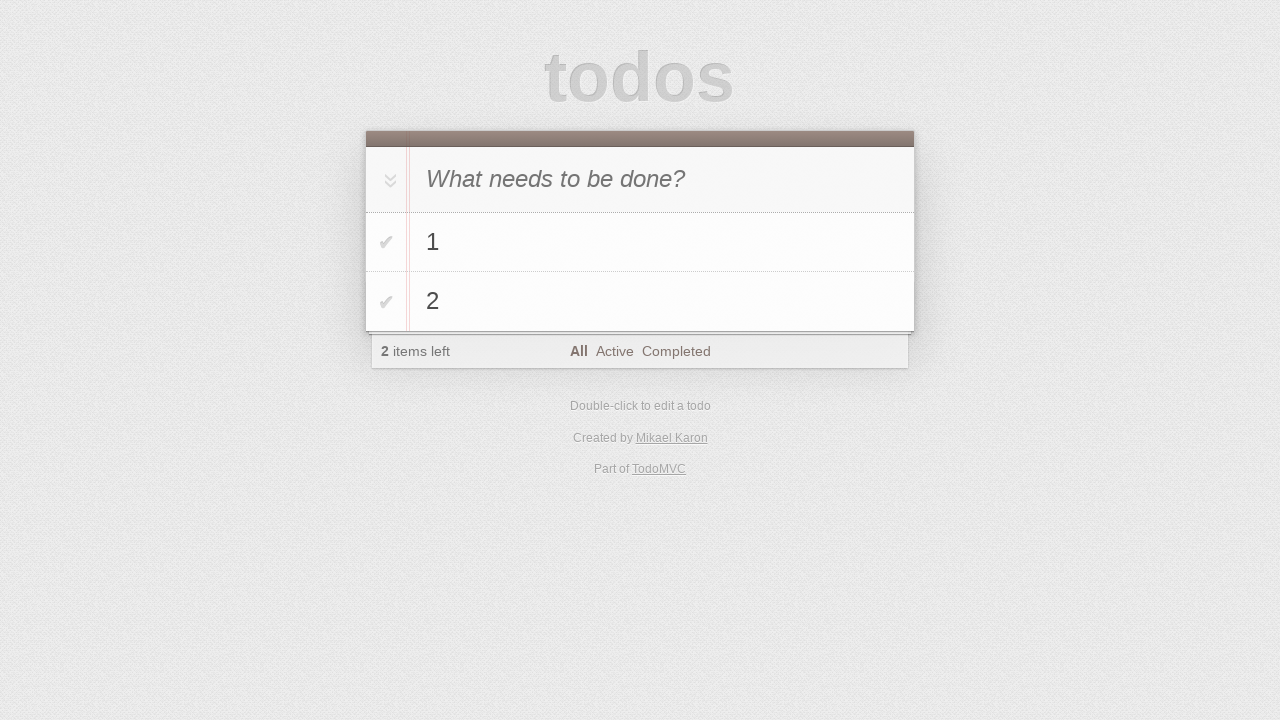

Filled new todo input with '3' on #new-todo
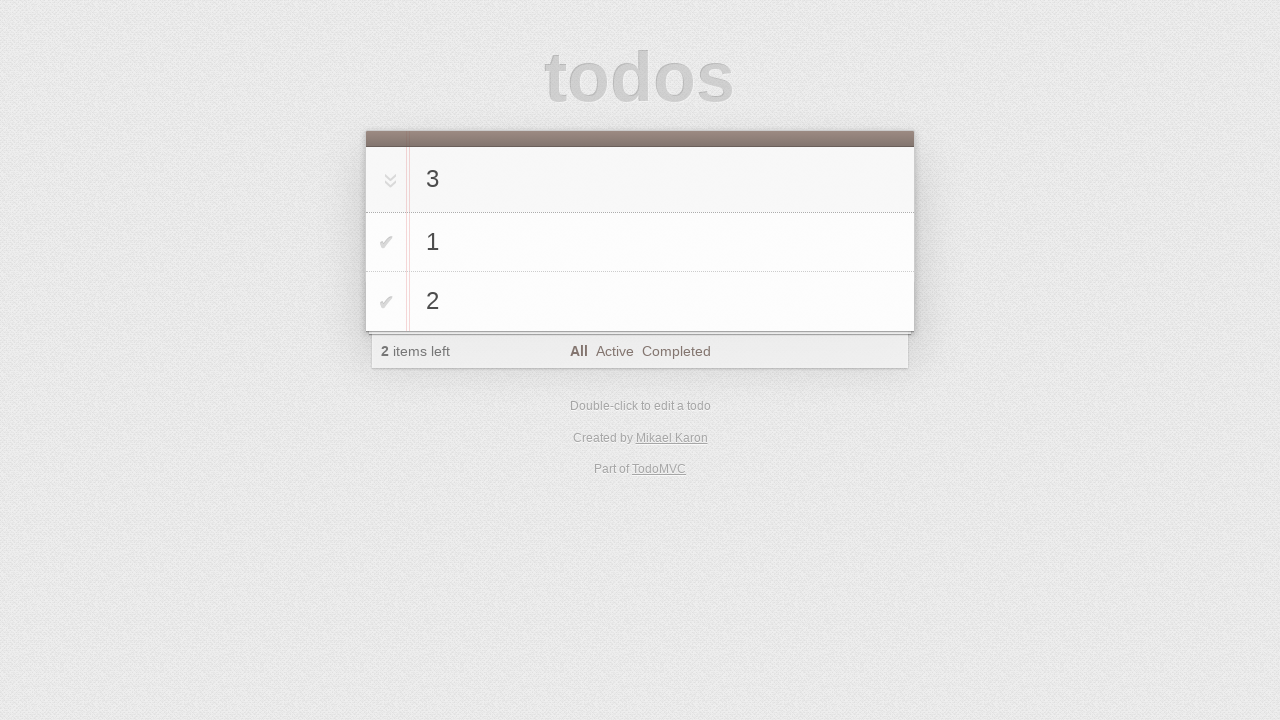

Pressed Enter to add third task on #new-todo
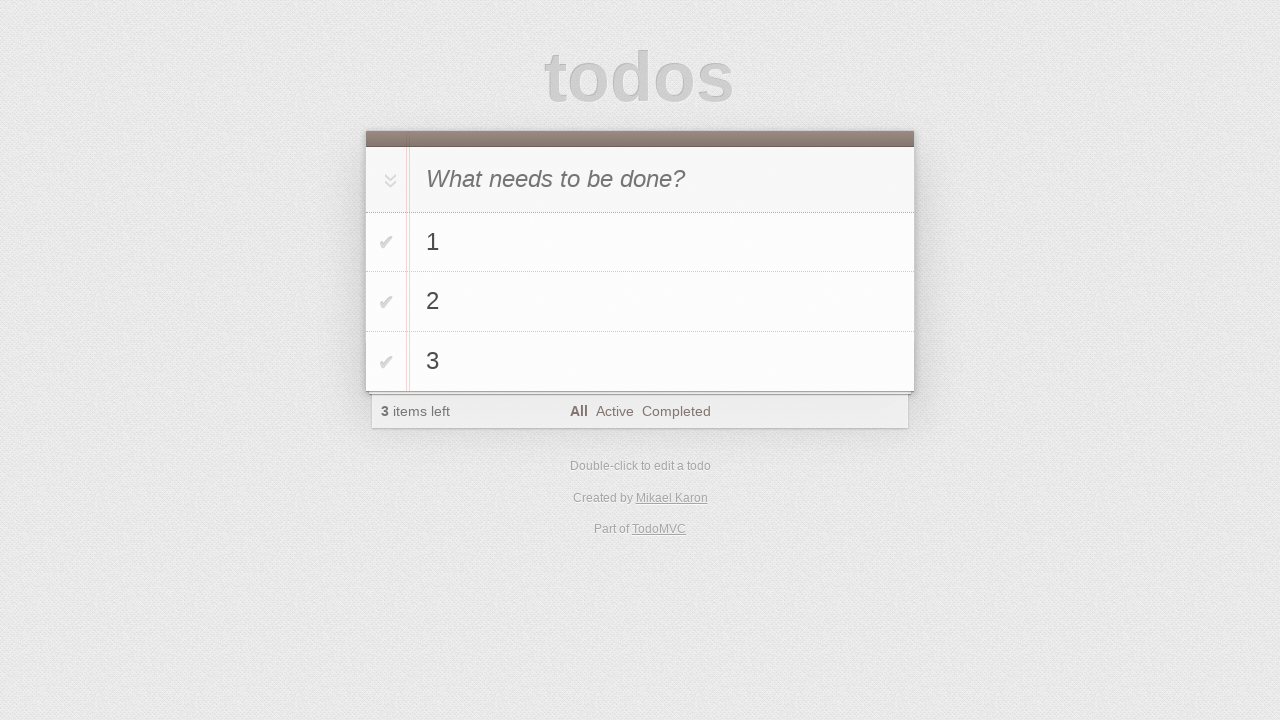

Toggled third task as completed at (386, 362) on #todo-list>li:nth-child(3) .toggle
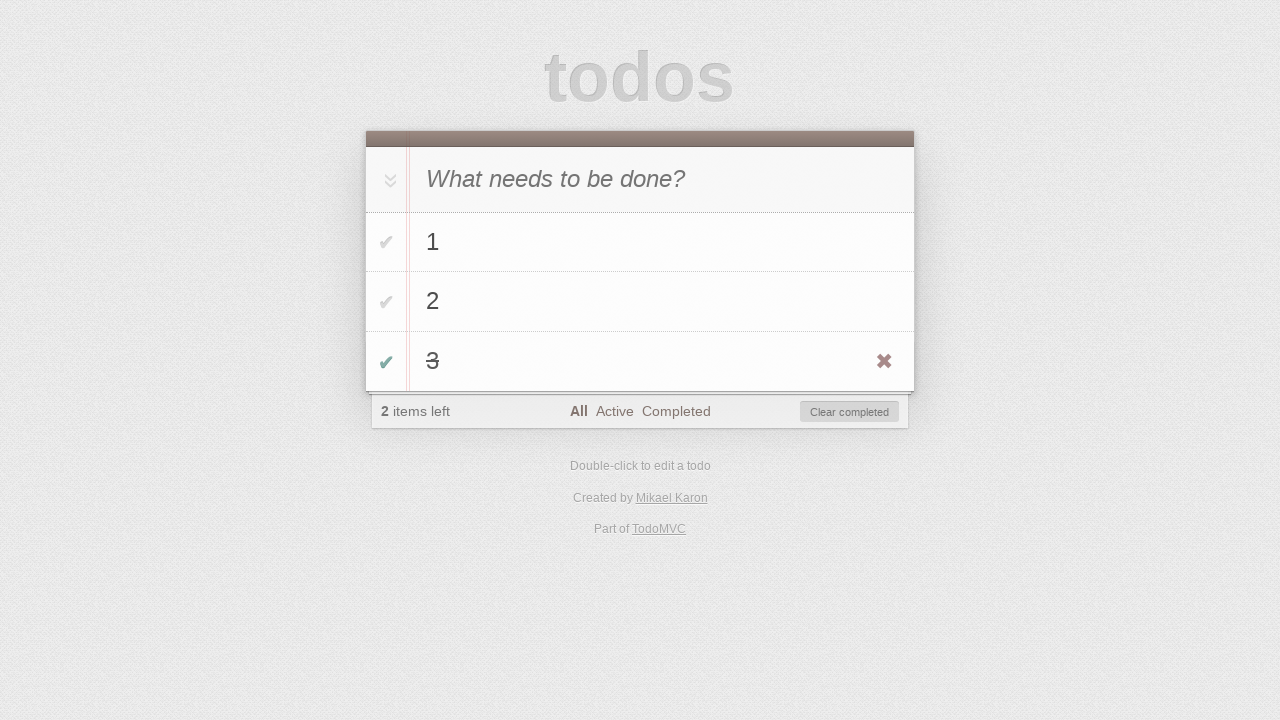

Navigated to active tasks view at (614, 411) on a[href='#/active']
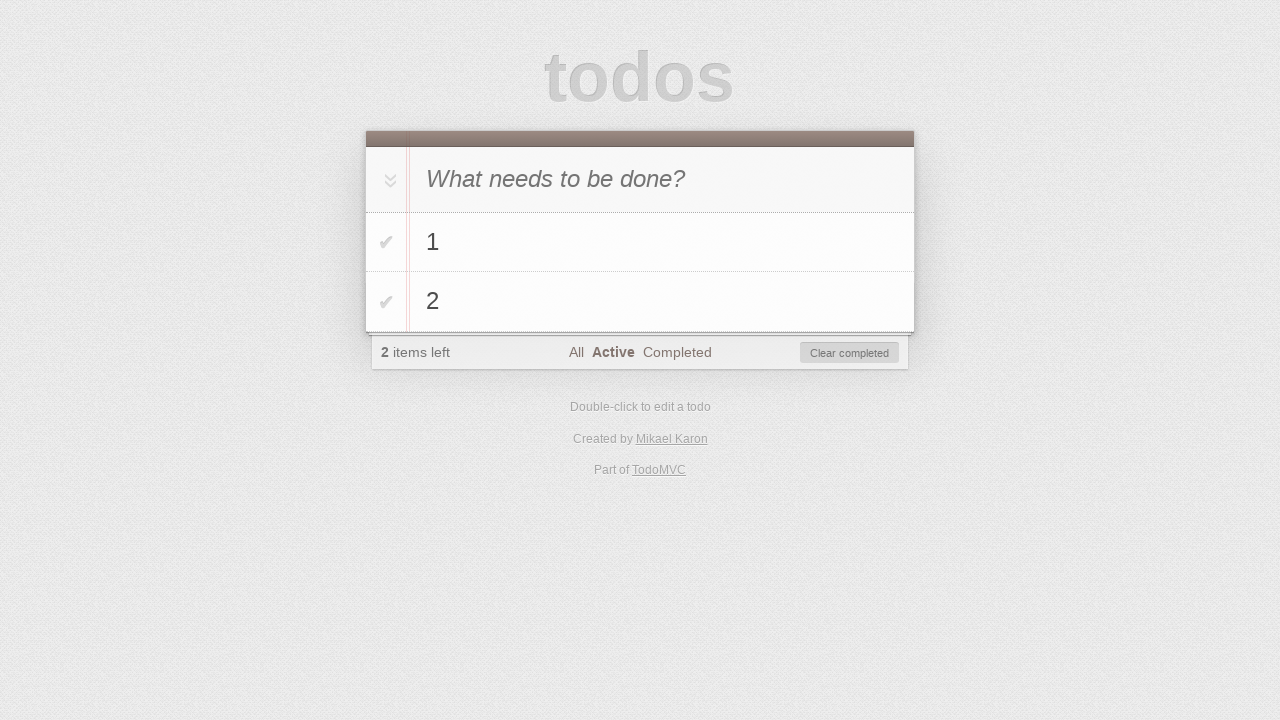

Toggled all remaining tasks at (388, 180) on #toggle-all
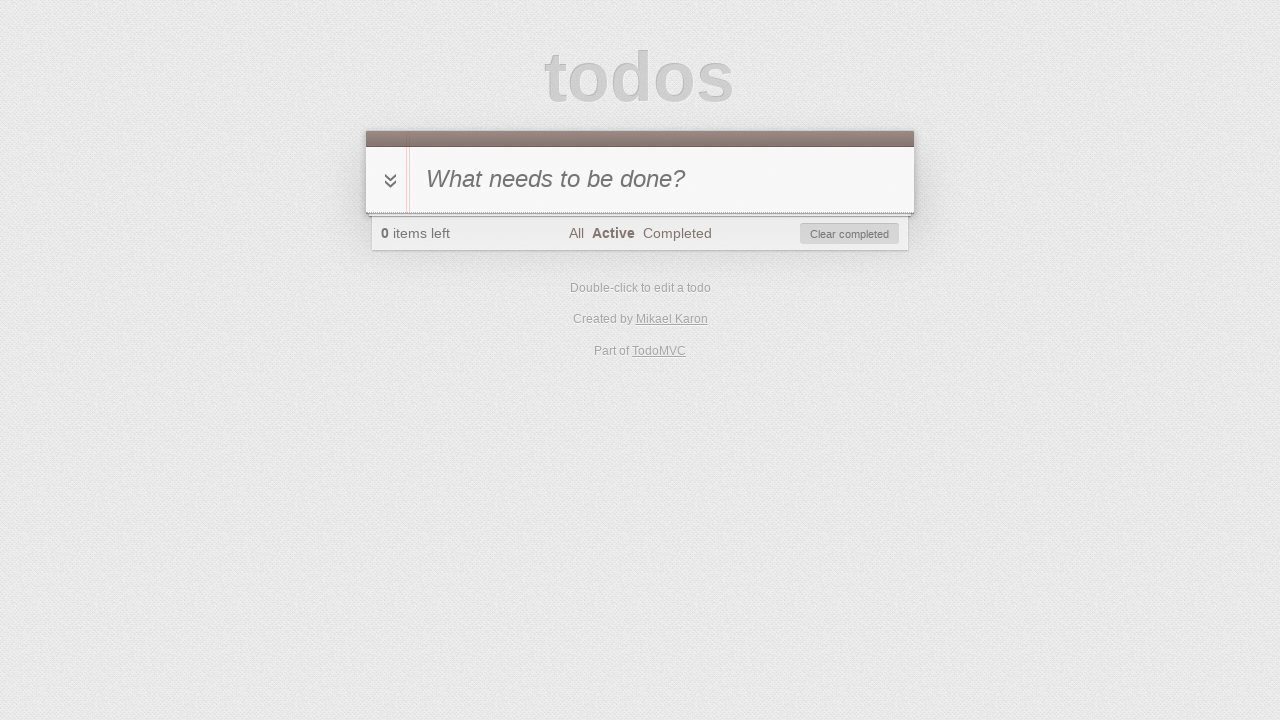

Clicked clear completed tasks button at (850, 234) on #clear-completed
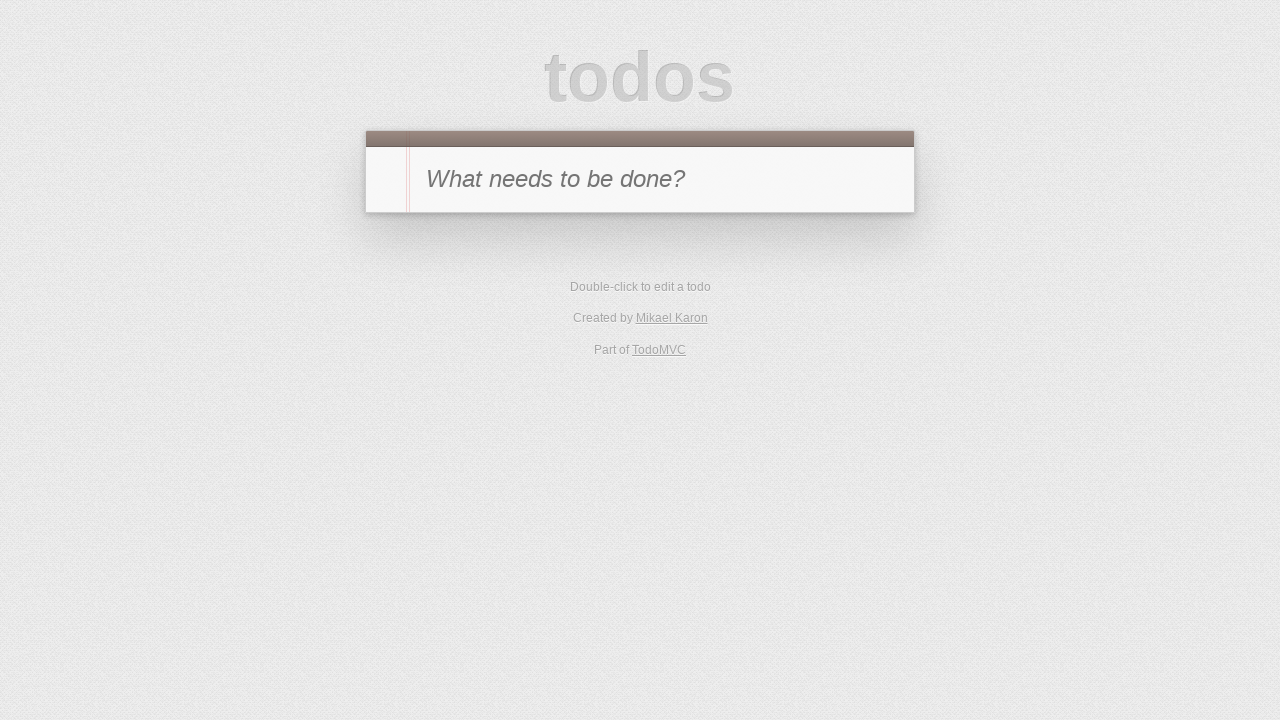

Waited for all tasks to be cleared from the list
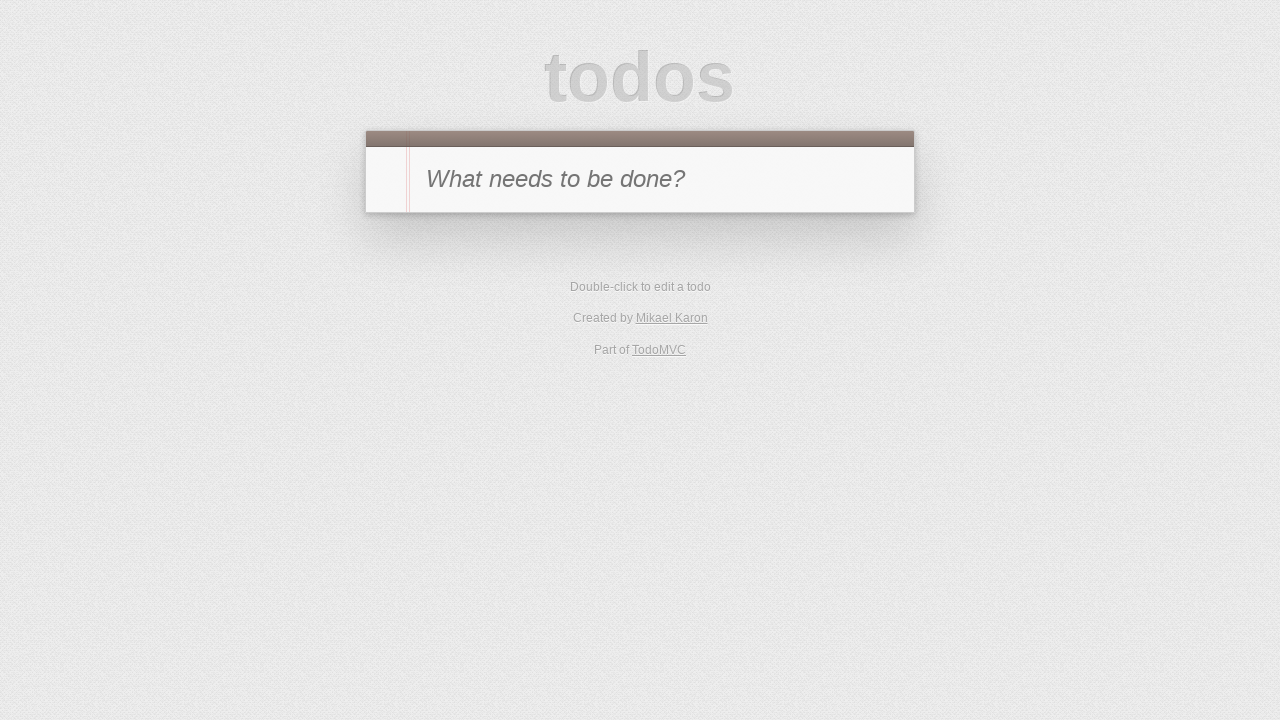

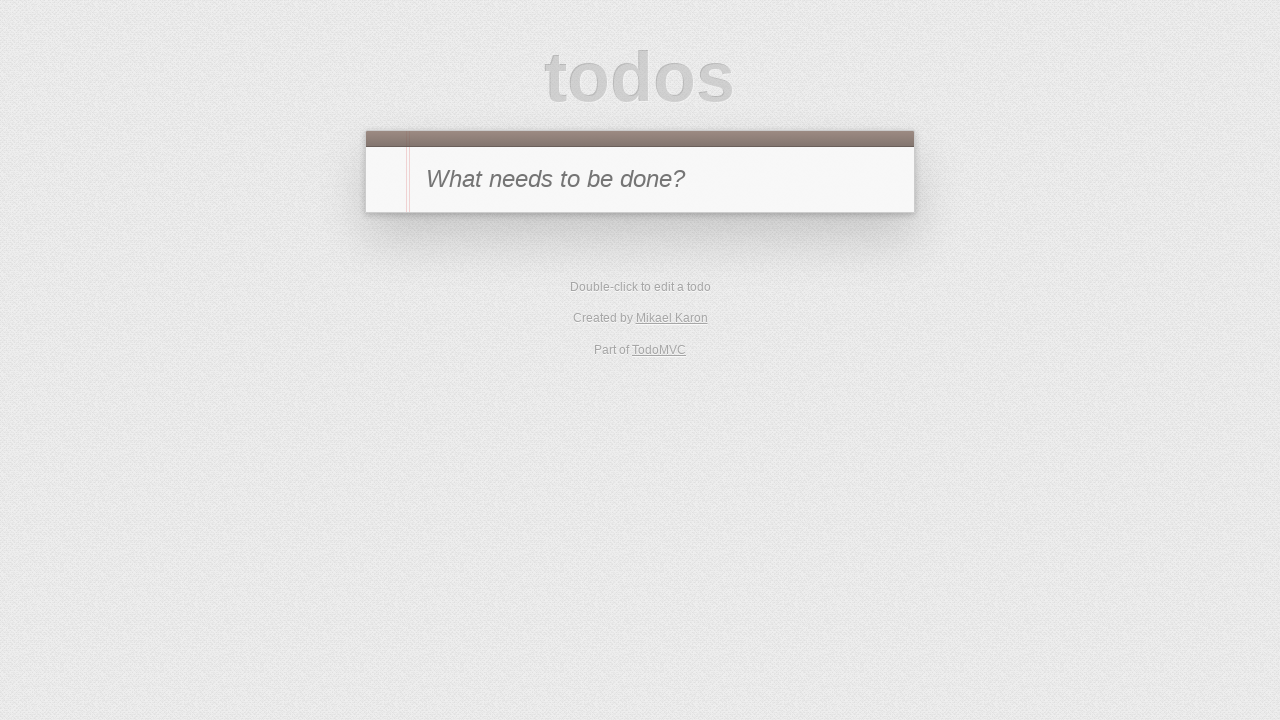